Navigates to eopla.net and verifies that the popular article containers and their content elements are present on the page.

Starting URL: https://eopla.net/

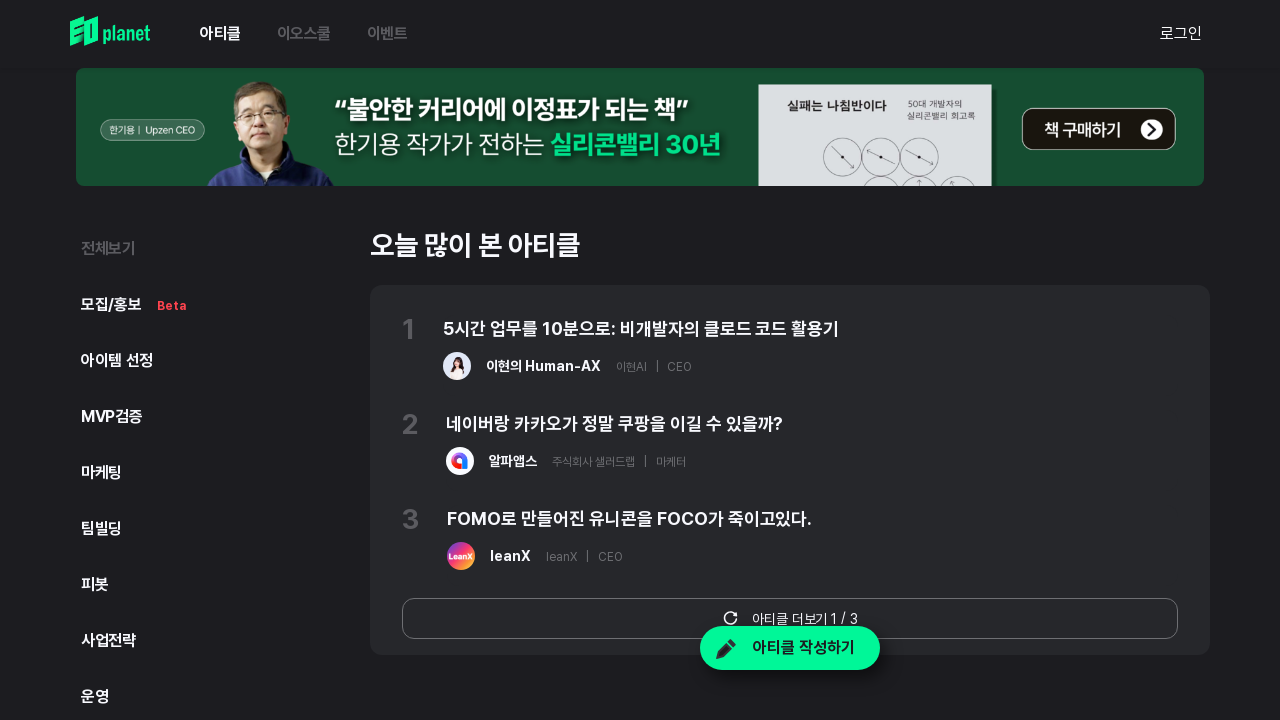

Navigated to https://eopla.net/
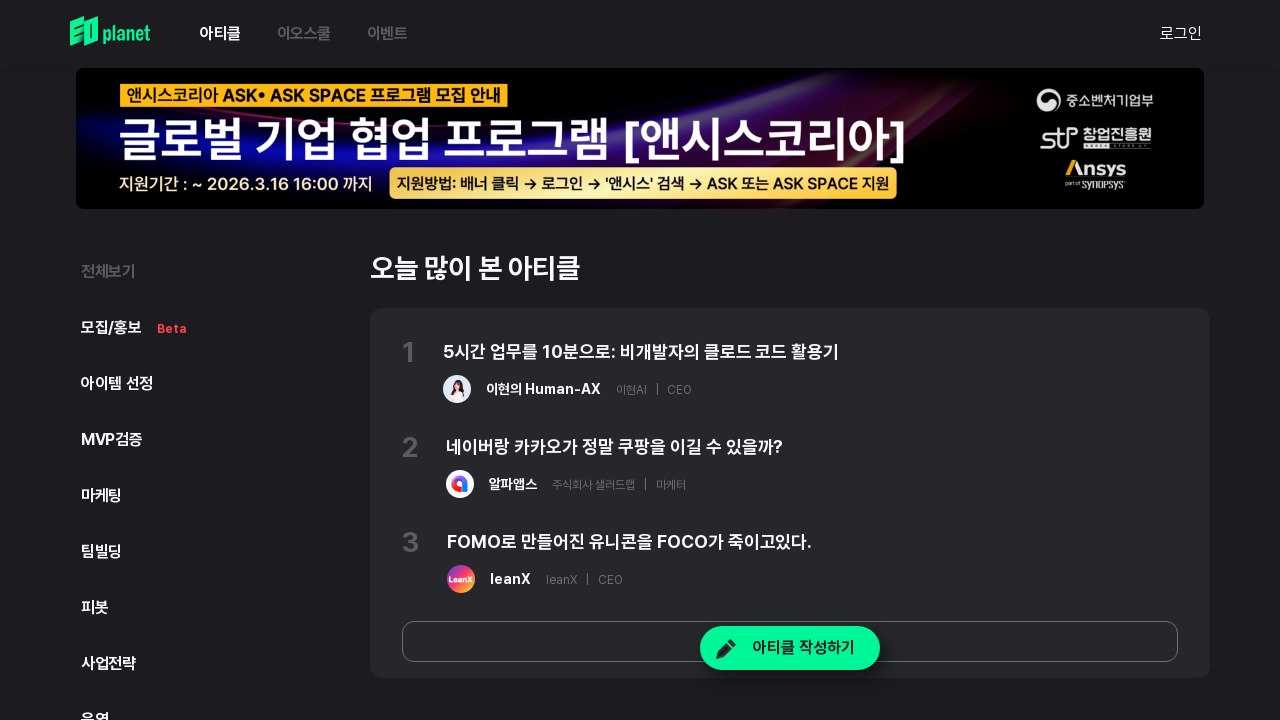

Popular article container loaded
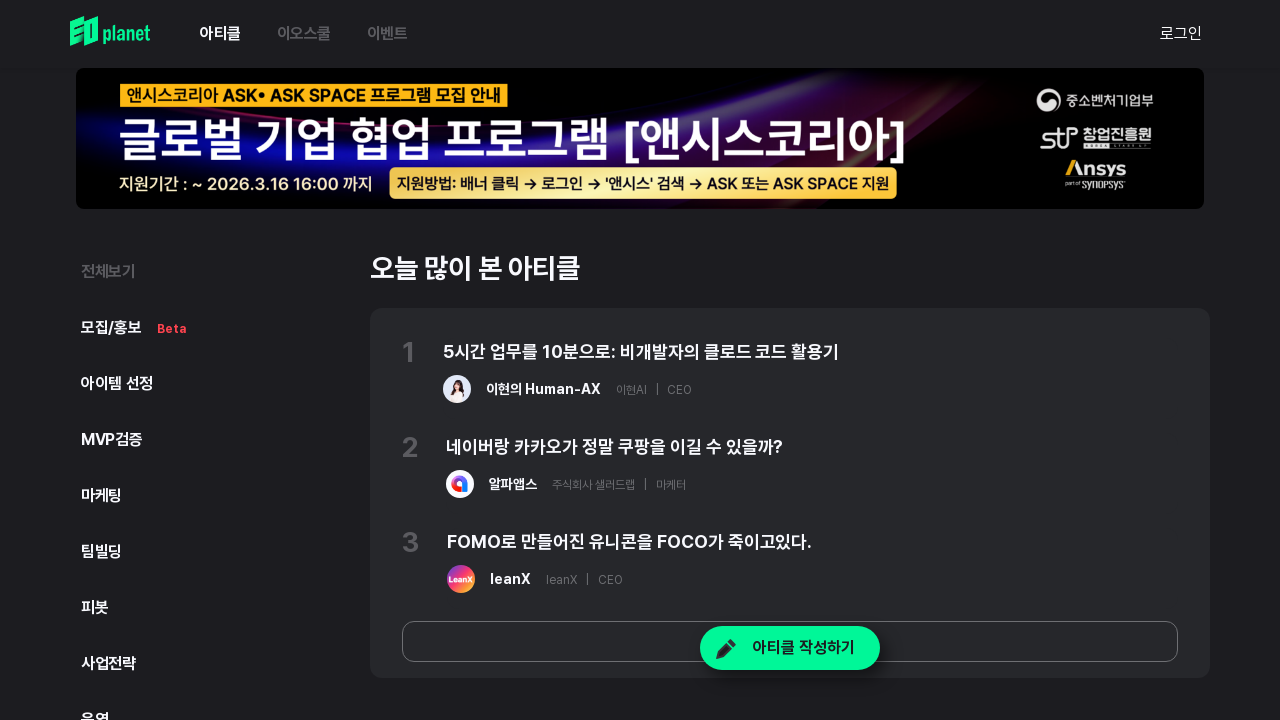

Verified swiper slides with articles are present in popular article container
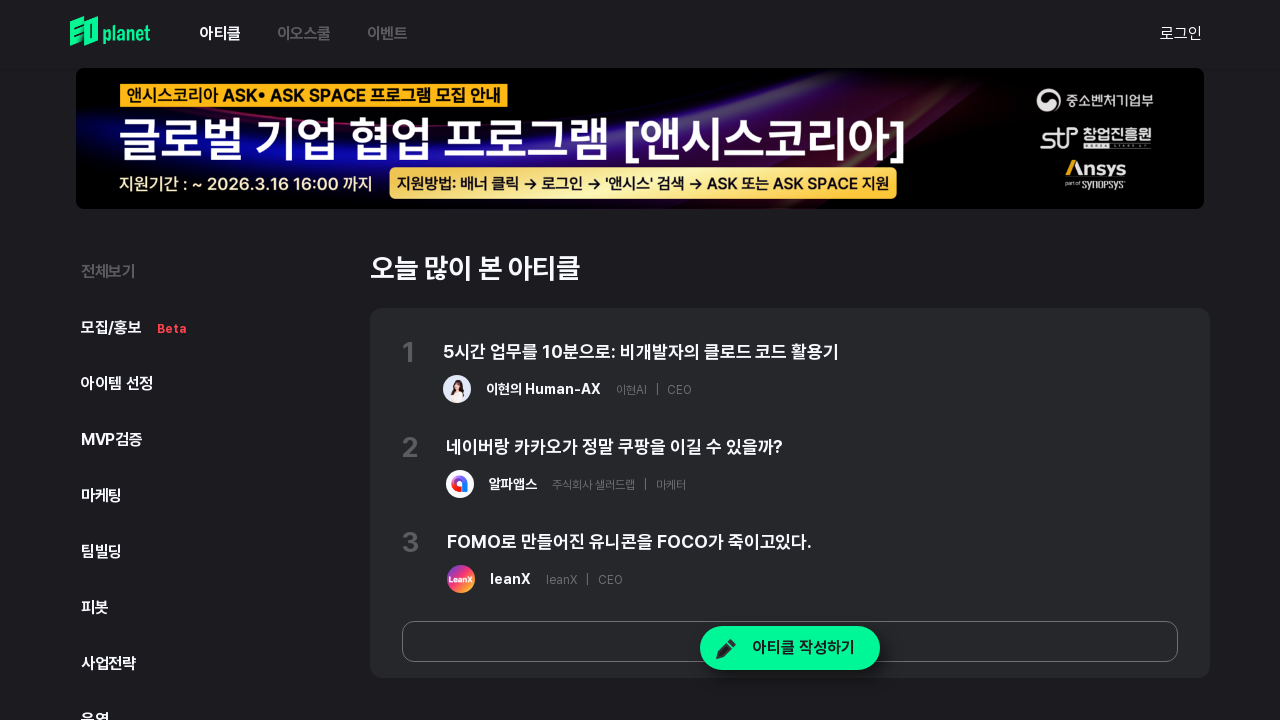

Verified article containers with titles are present
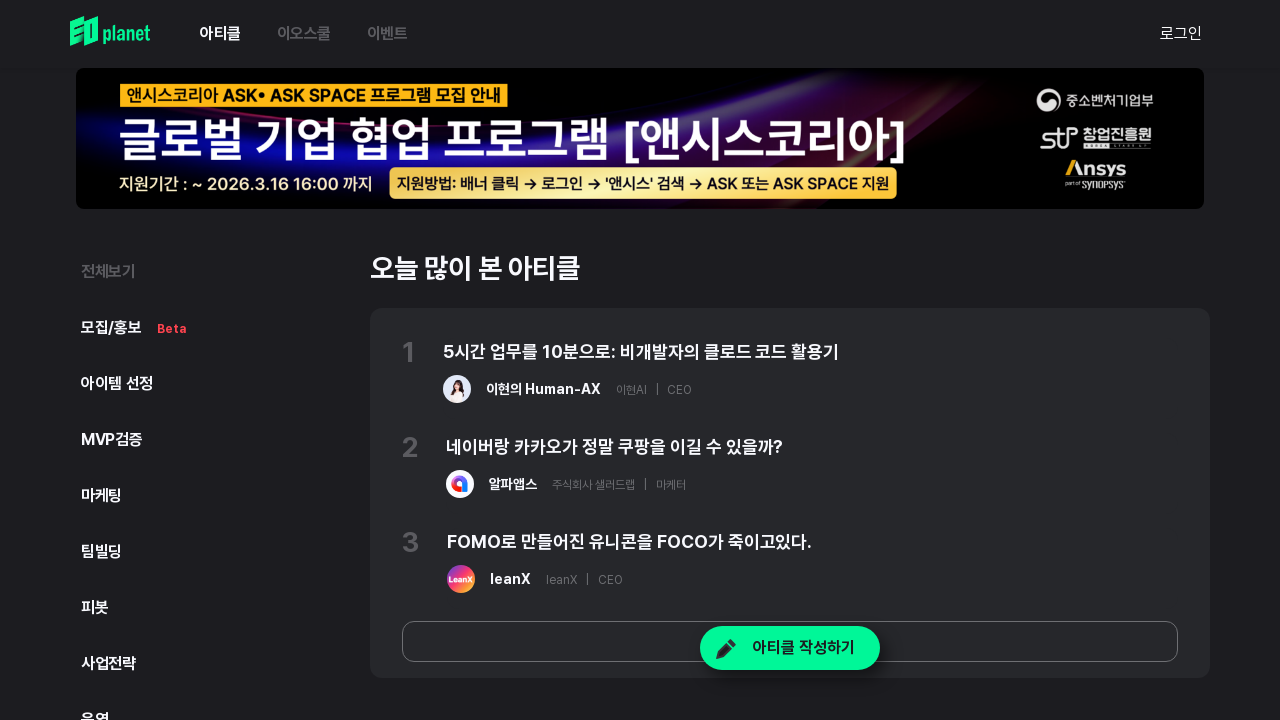

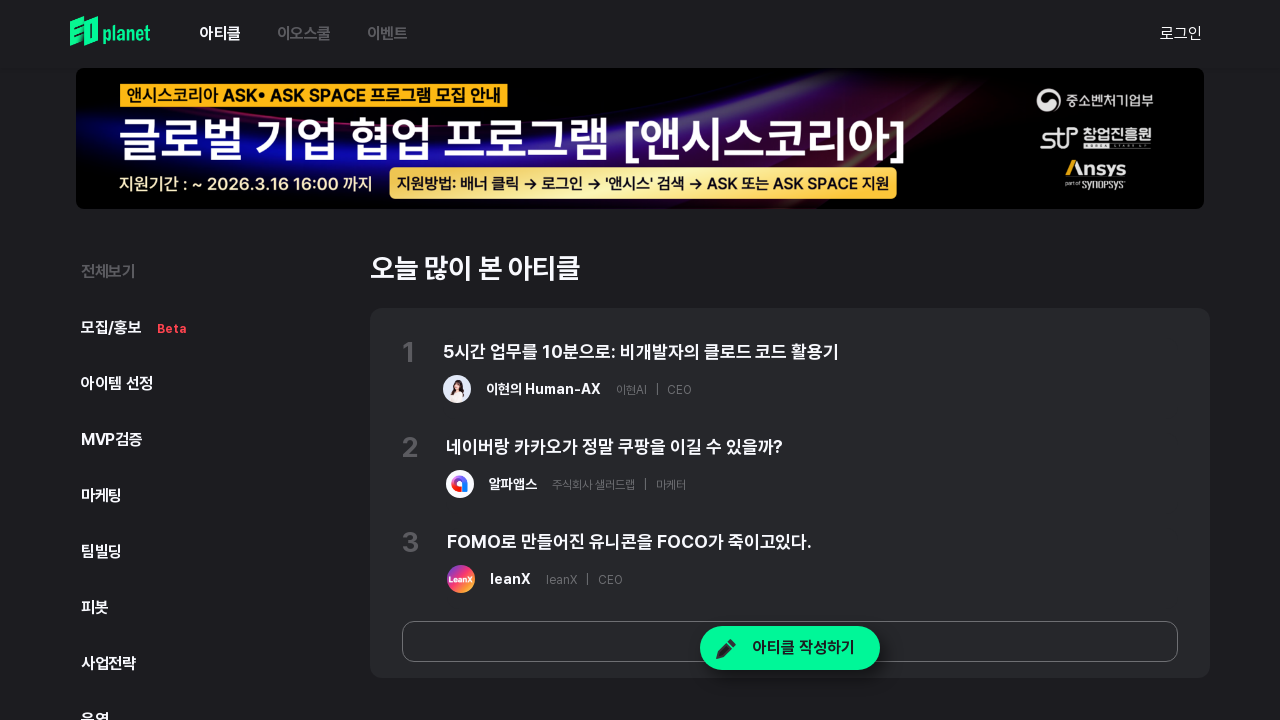